Tests keyboard modifier actions by clicking a link while holding Control key to open it in a new tab

Starting URL: https://omayo.blogspot.com/

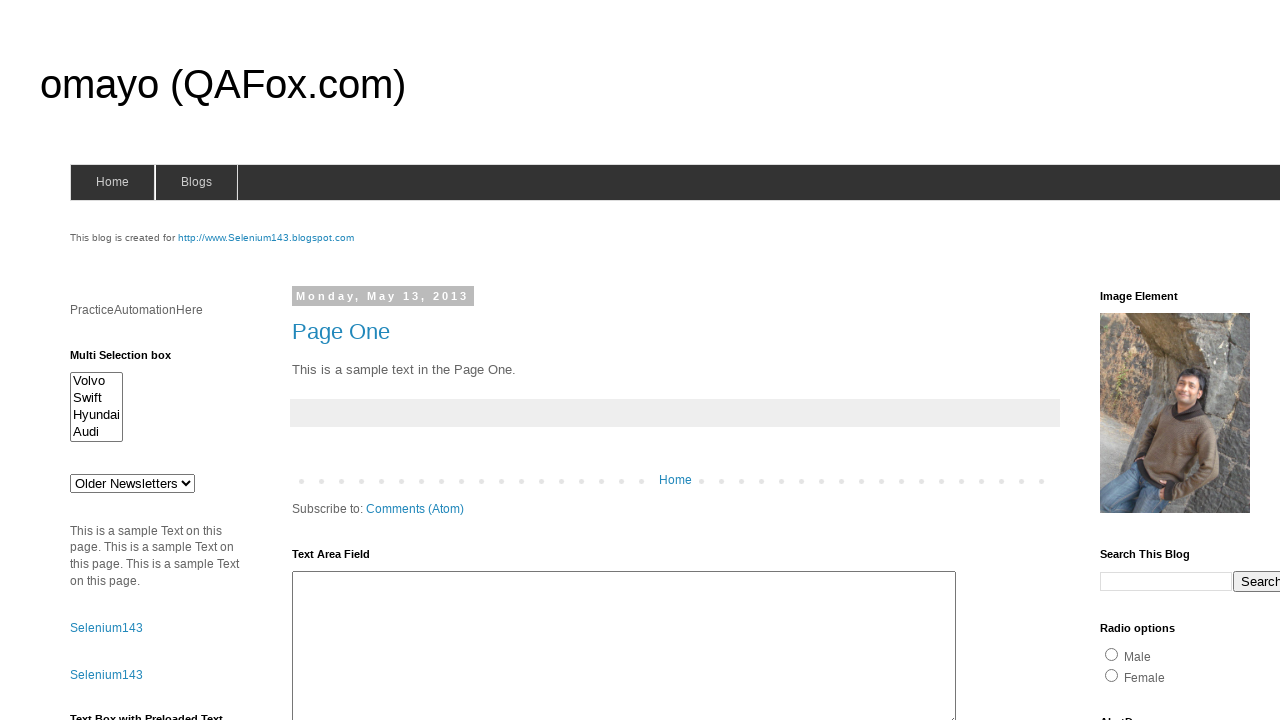

Located the 'compendiumdev' link element
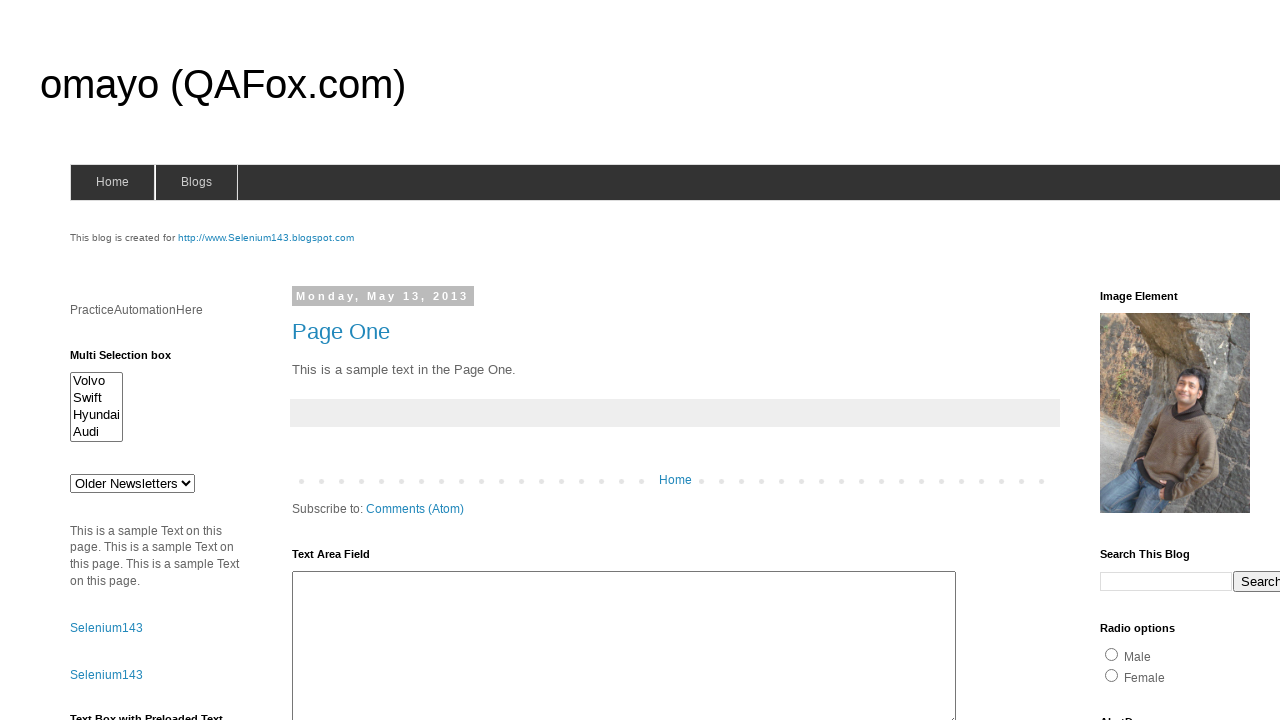

Clicked 'compendiumdev' link with Control modifier to open in new tab at (1160, 360) on a:text('compendiumdev')
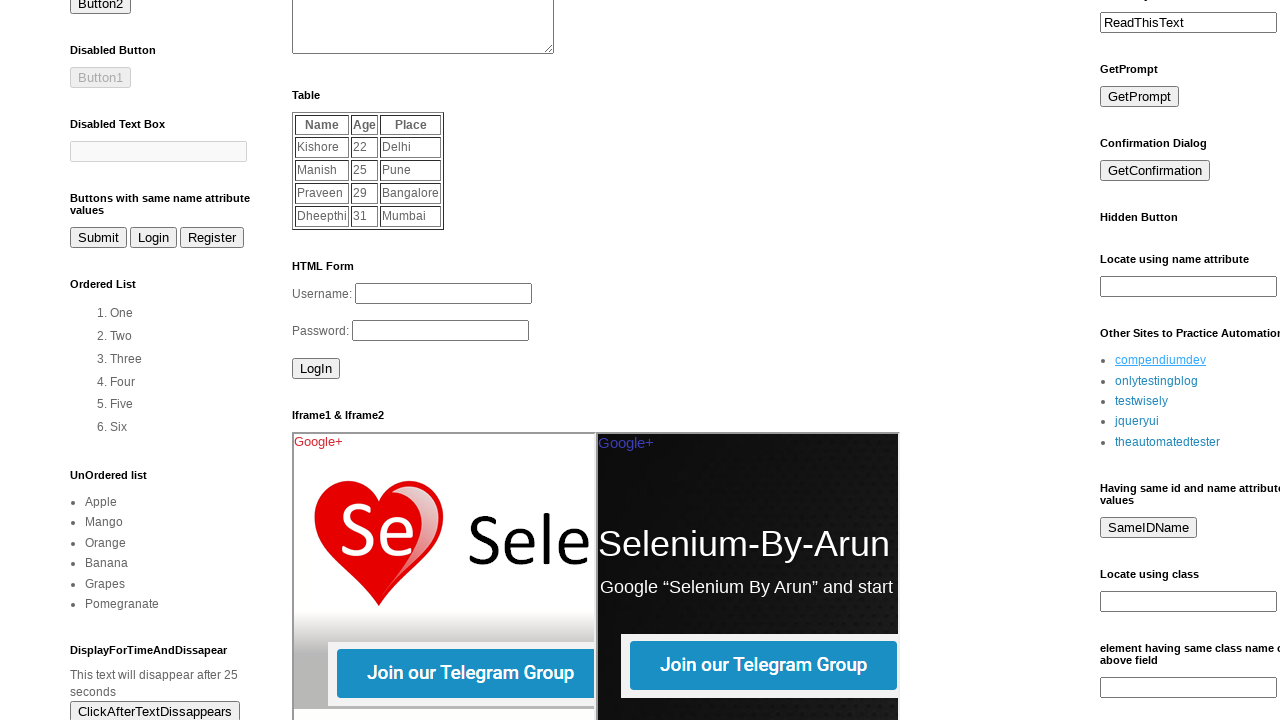

Waited 2 seconds for new tab action to complete
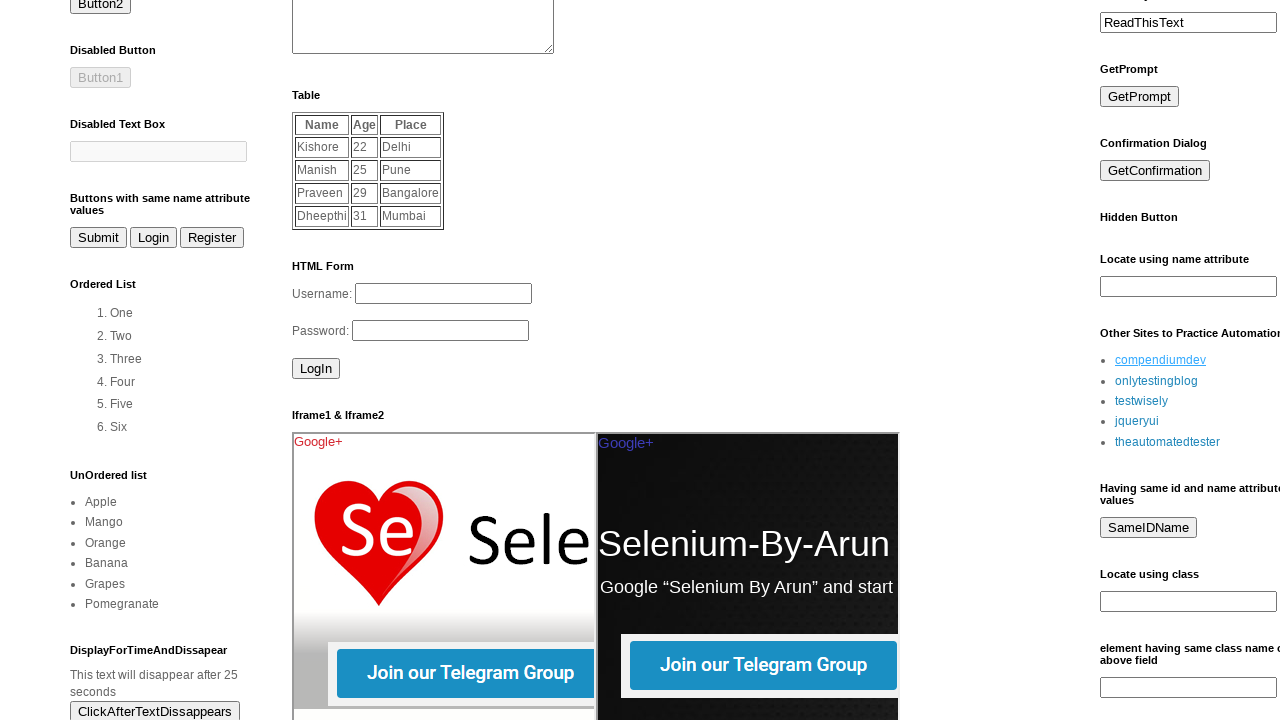

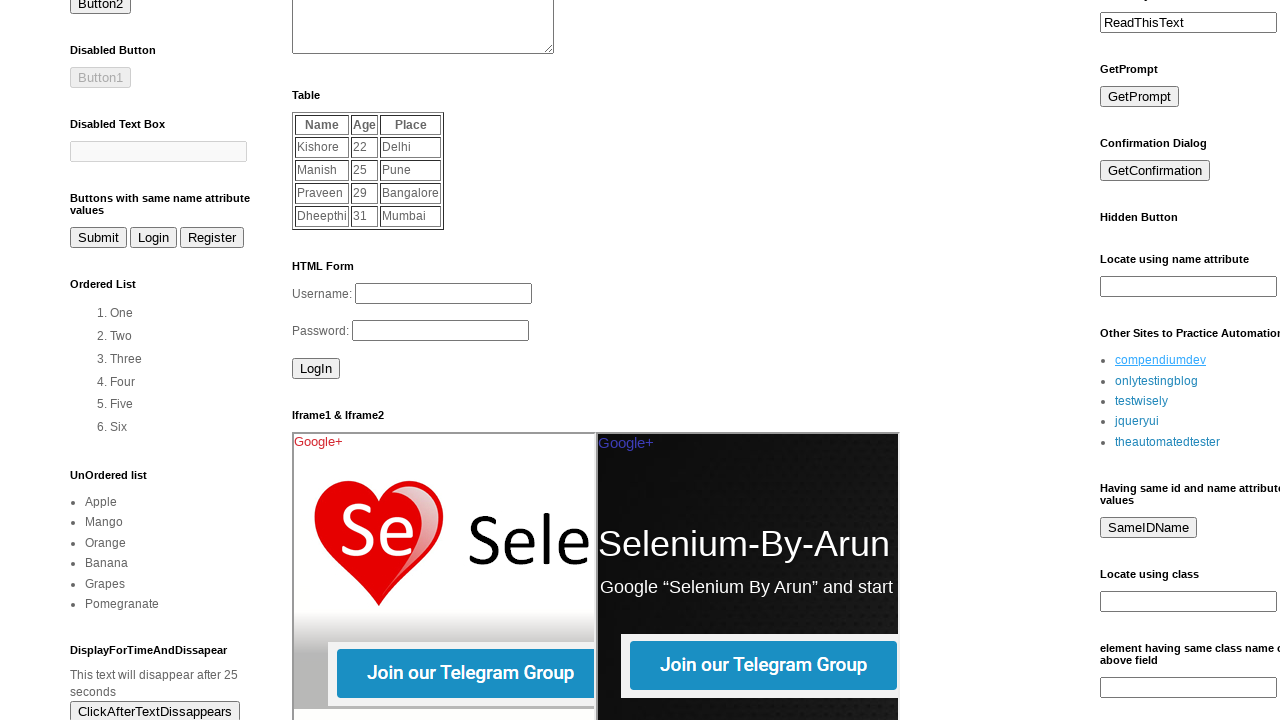